Navigates to Rahul Shetty Academy Automation Practice page. The test only performs navigation with no additional actions.

Starting URL: https://rahulshettyacademy.com/AutomationPractice/#

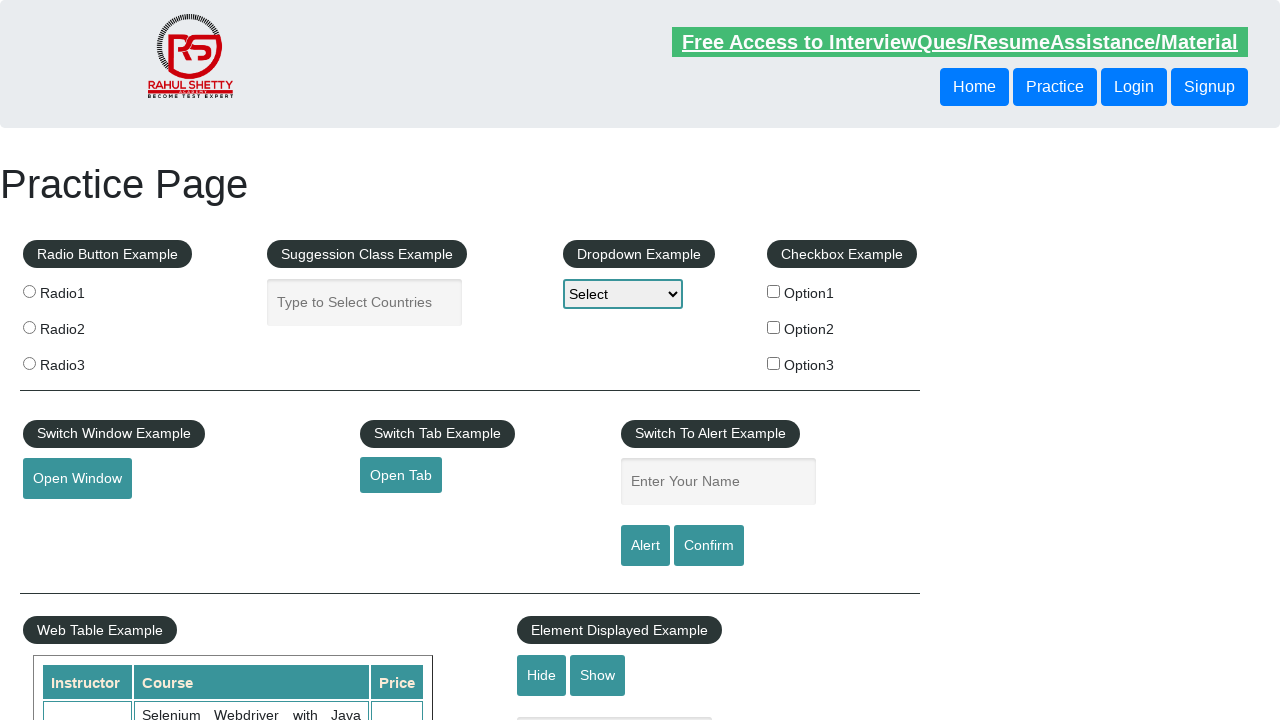

Page loaded - DOM content ready
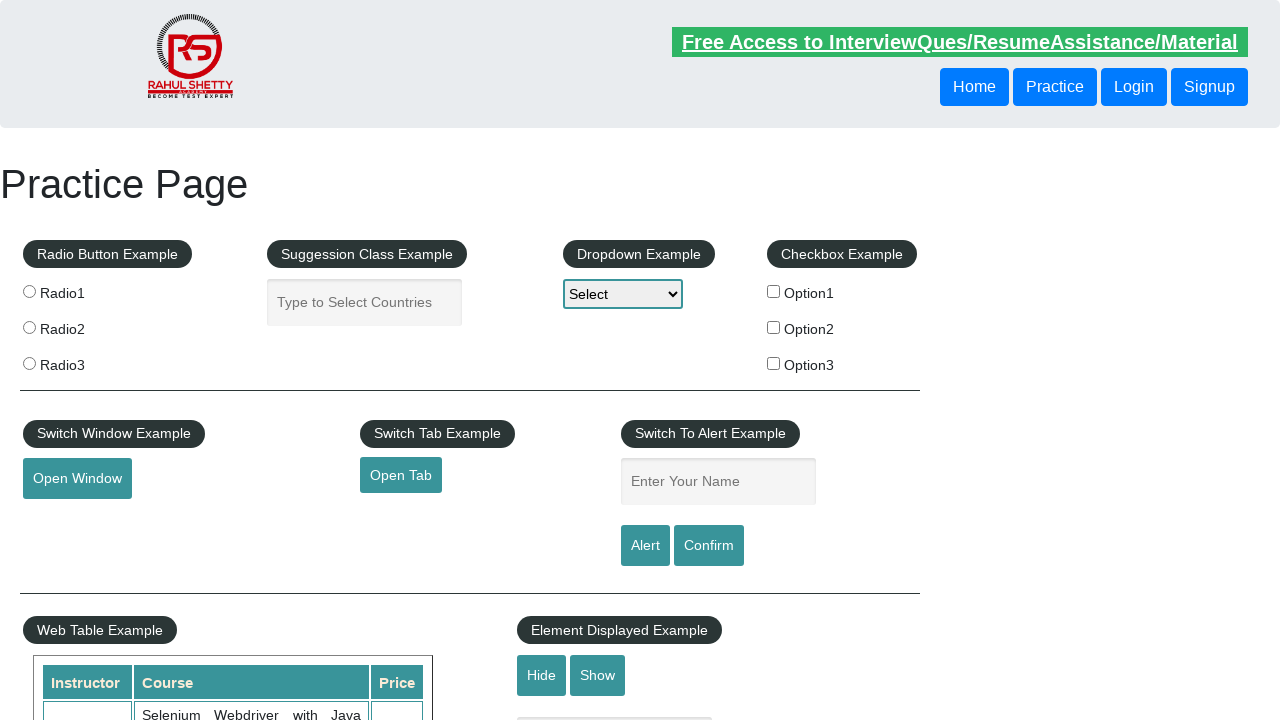

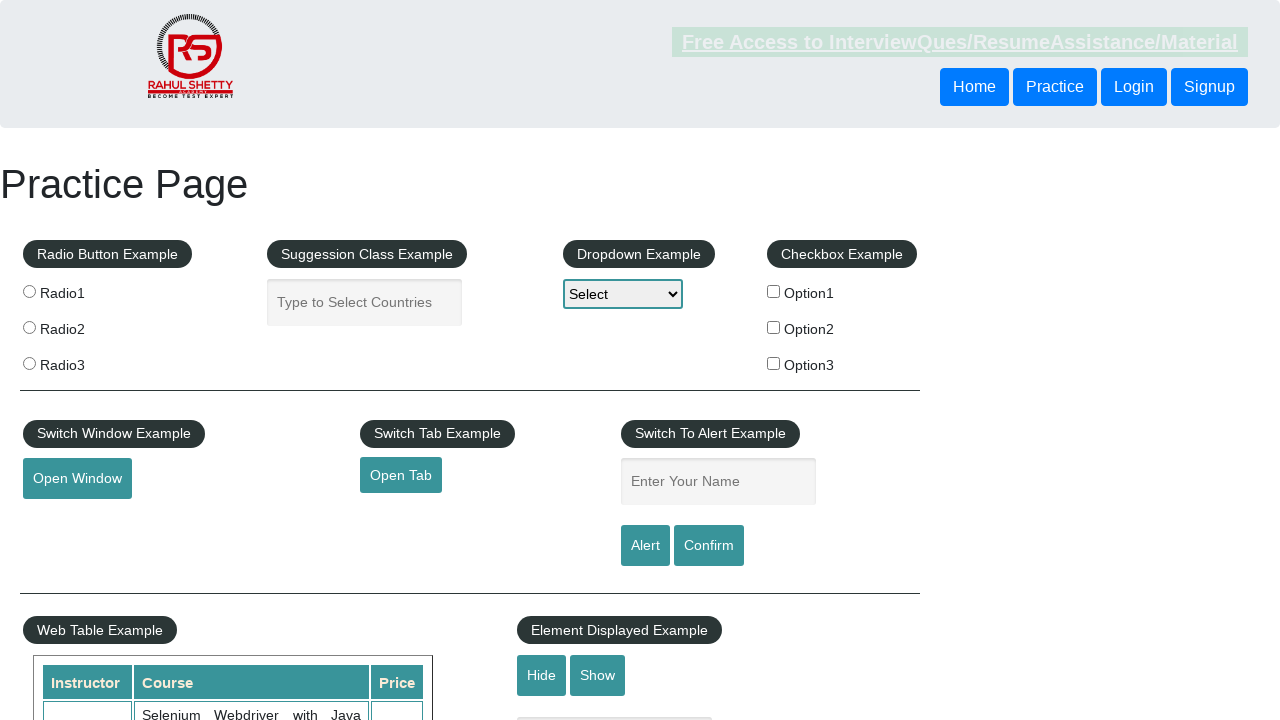